Tests keyboard copy-paste actions by entering text in the first text box, selecting all, copying, tabbing to the next box, and pasting the copied text

Starting URL: https://text-compare.com/

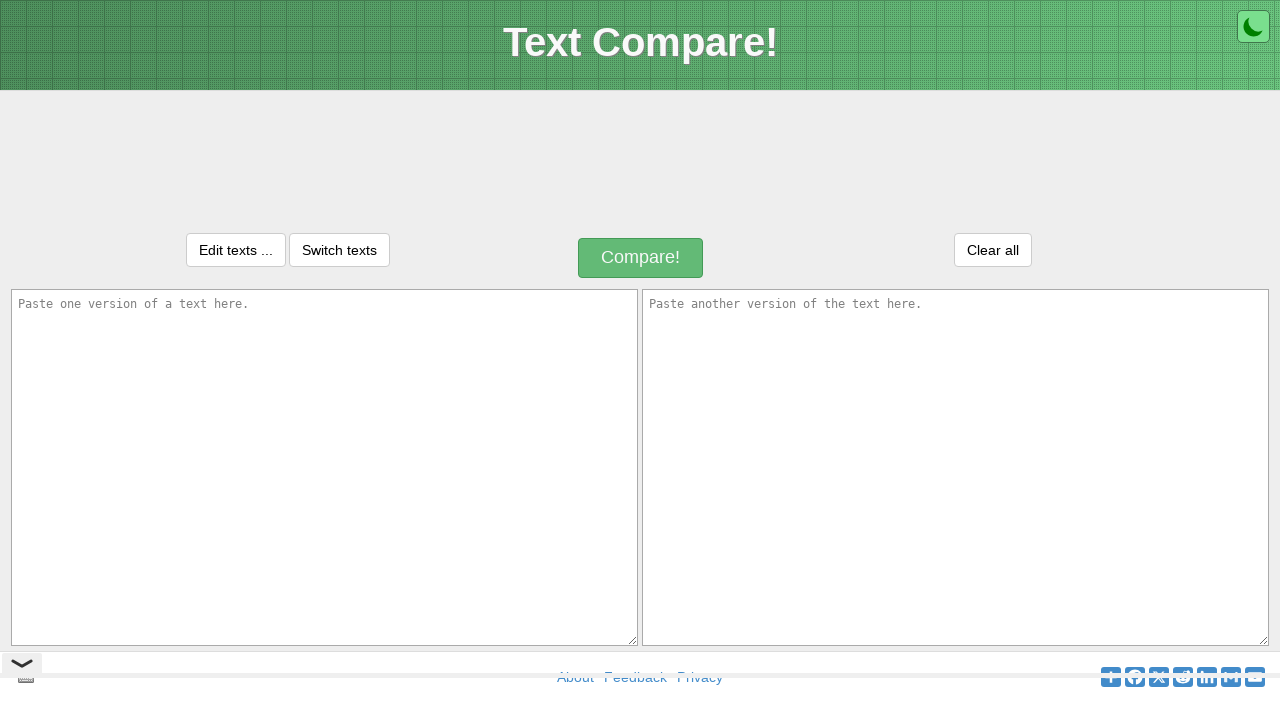

Filled first text box with 'Automation' on textarea[name='text1']
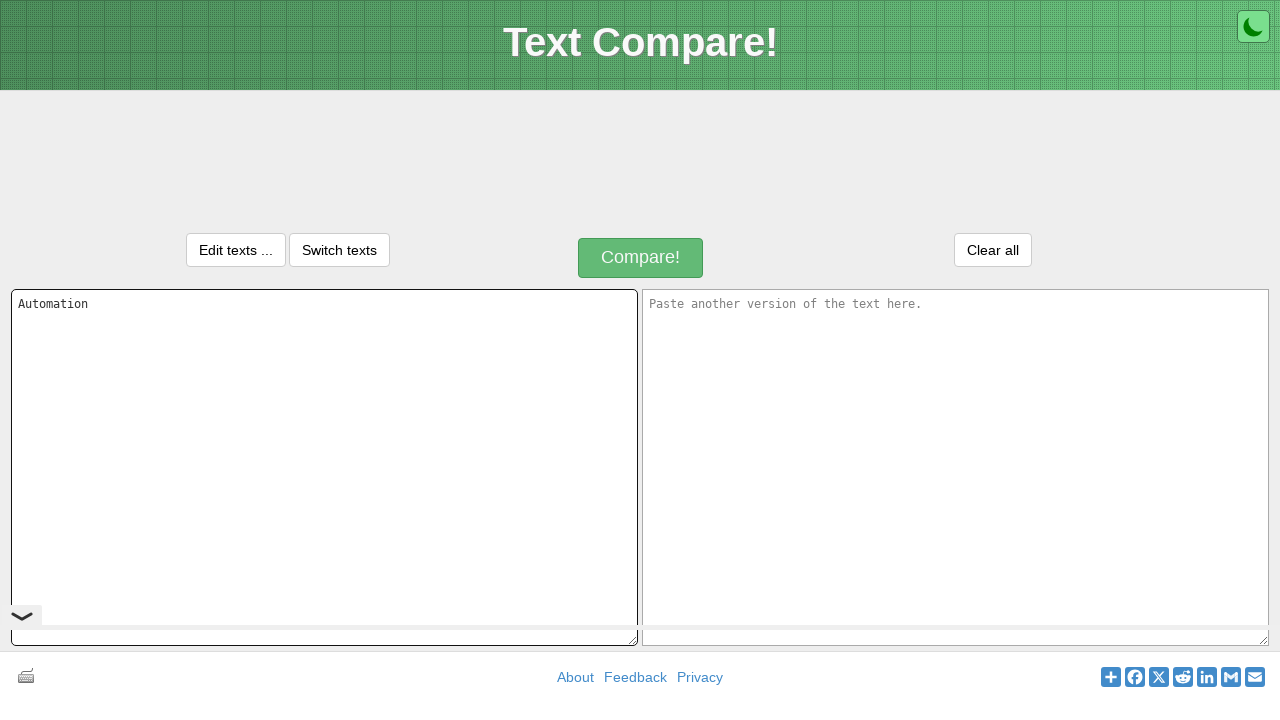

Focused first text box at (324, 467) on textarea[name='text1']
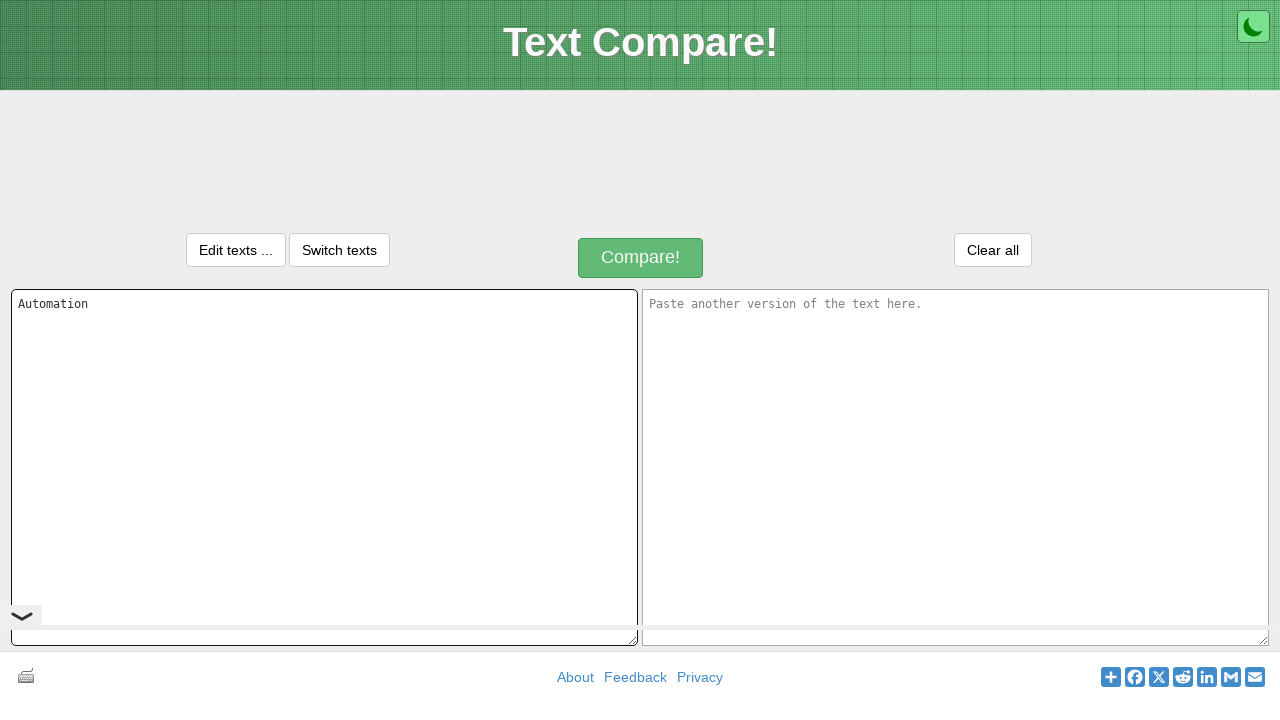

Selected all text in first text box using Ctrl+A
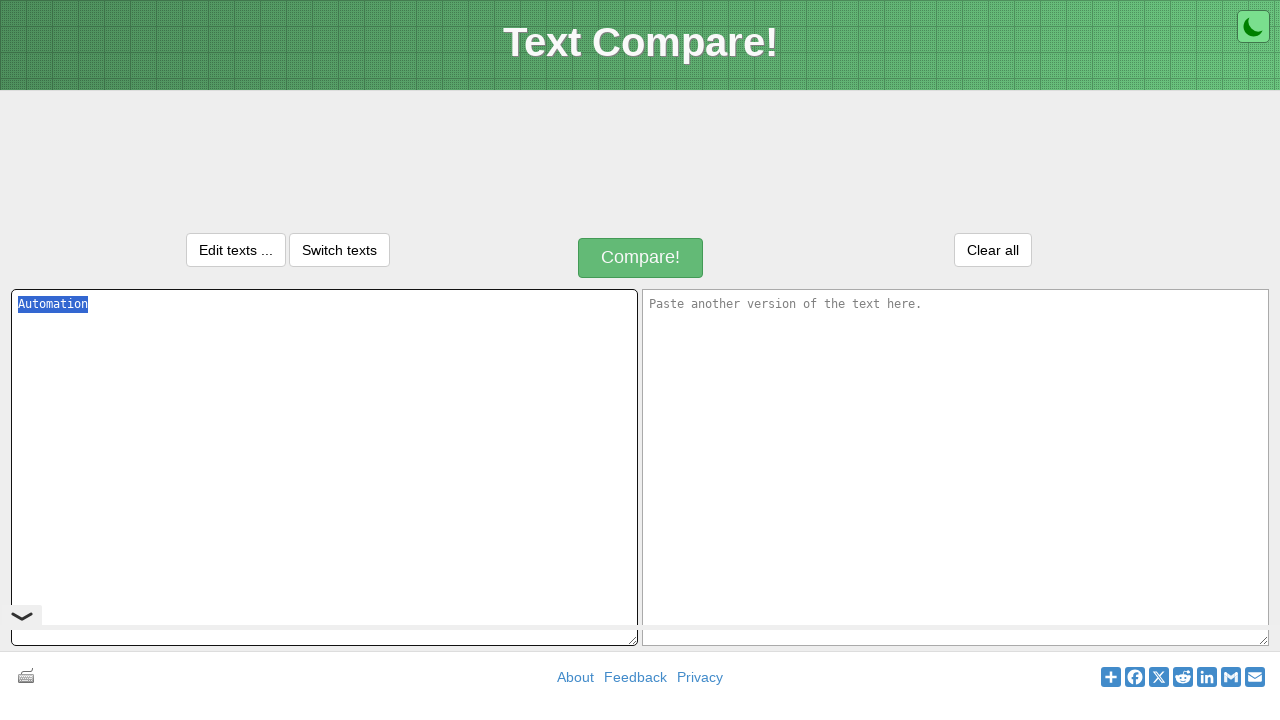

Copied selected text using Ctrl+C
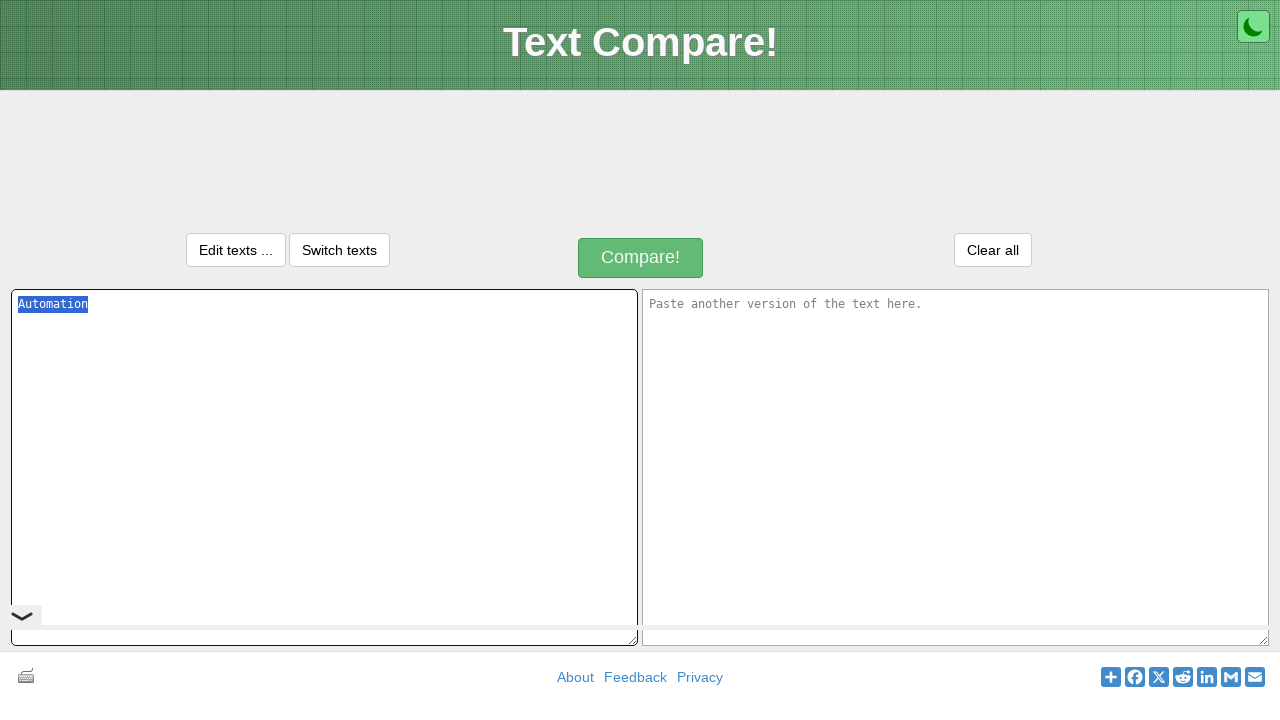

Moved to next text box using Tab key
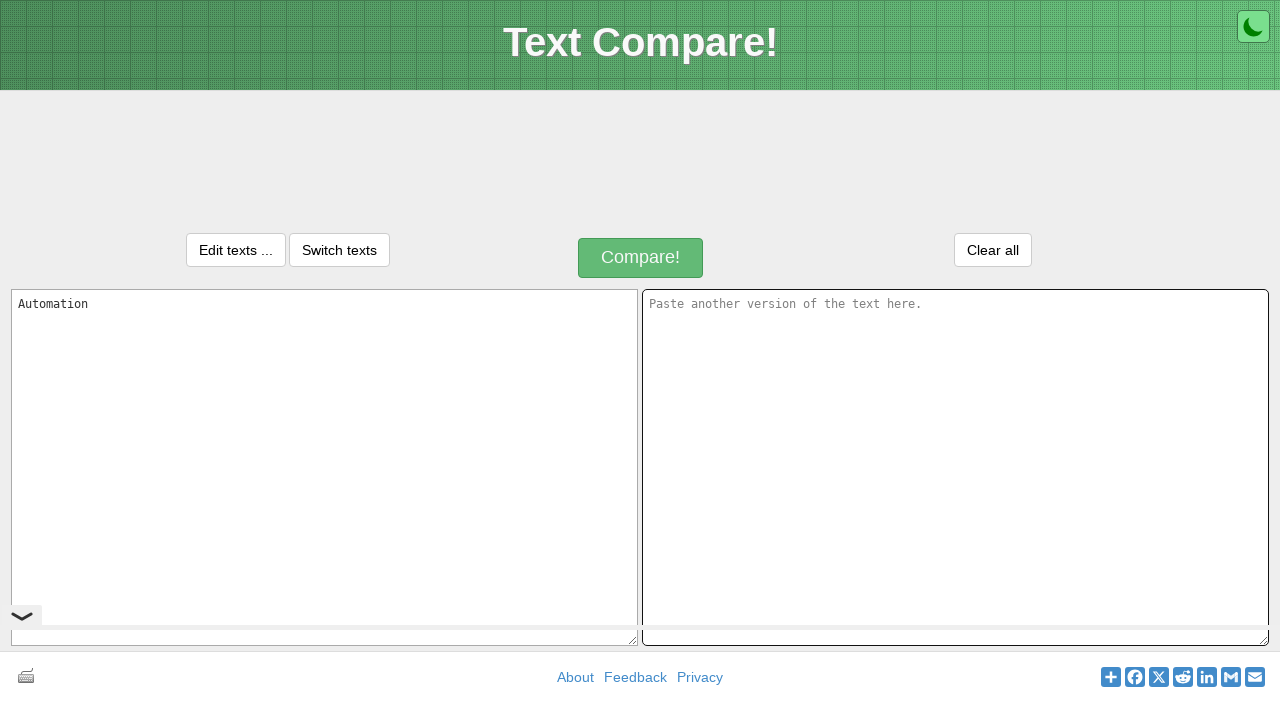

Pasted copied text using Ctrl+V into second text box
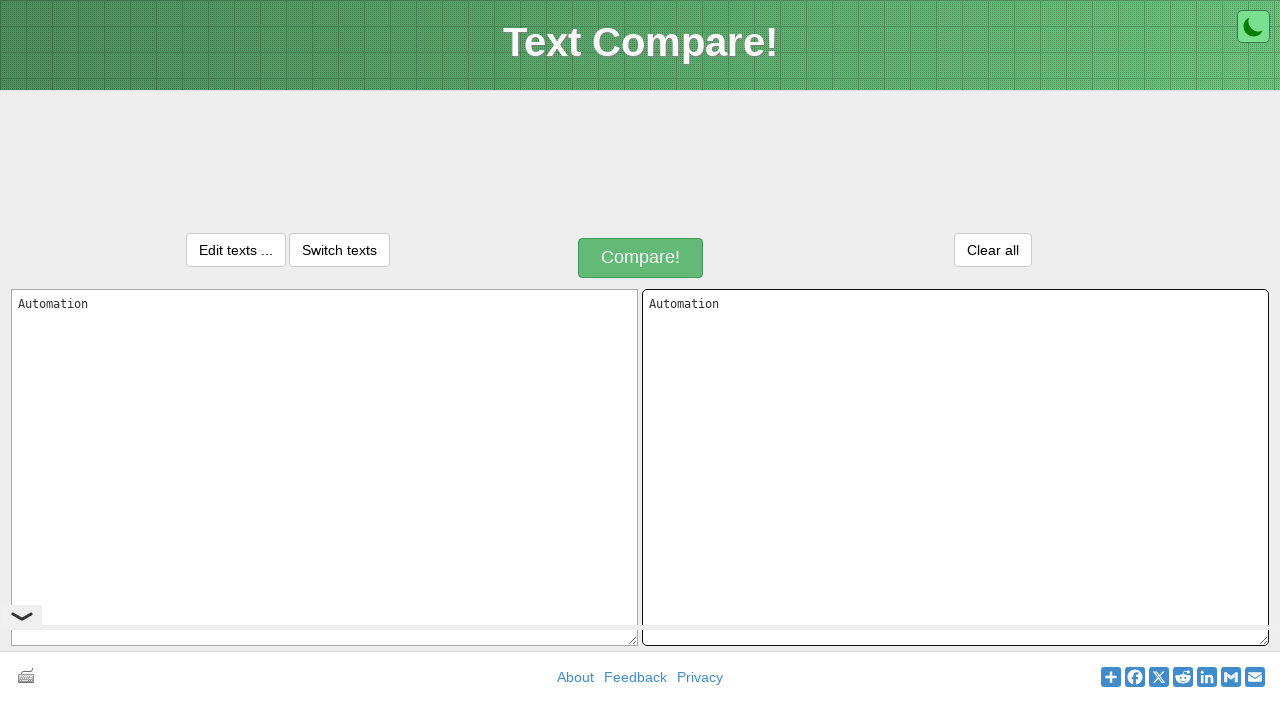

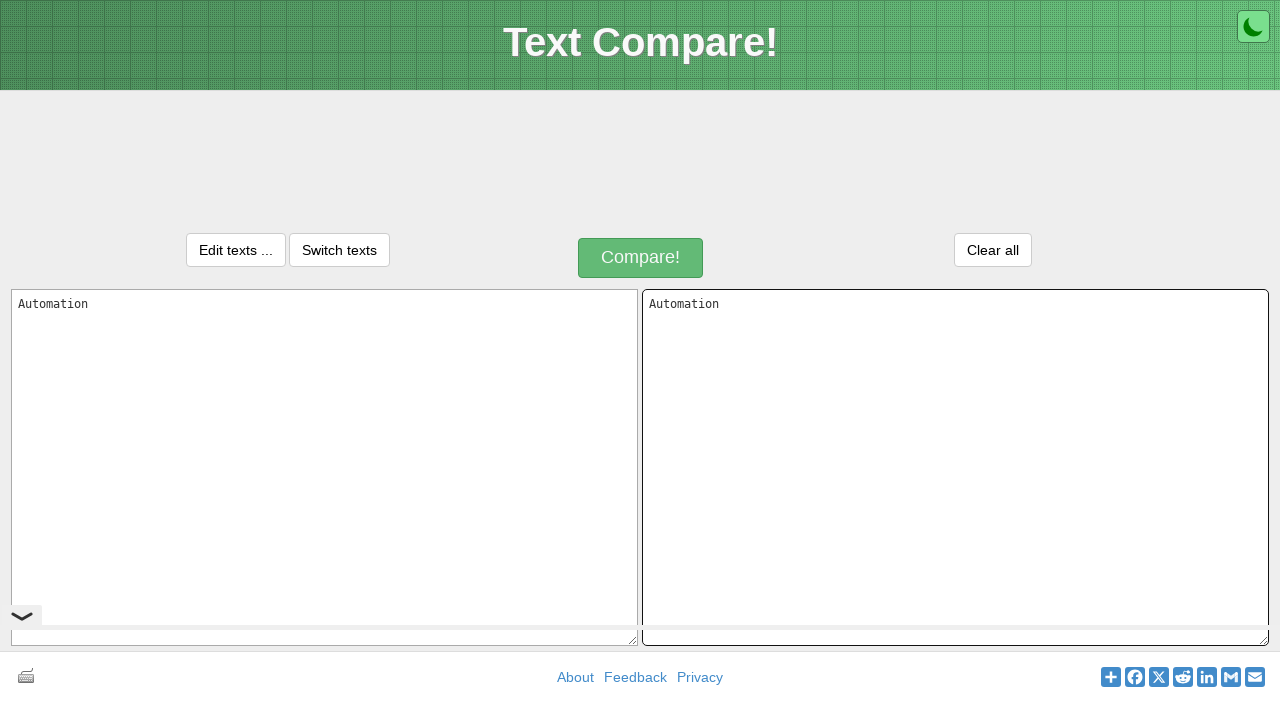